Uploads a file using the file input and verifies the uploaded file path is displayed

Starting URL: https://demoqa.com/upload-download

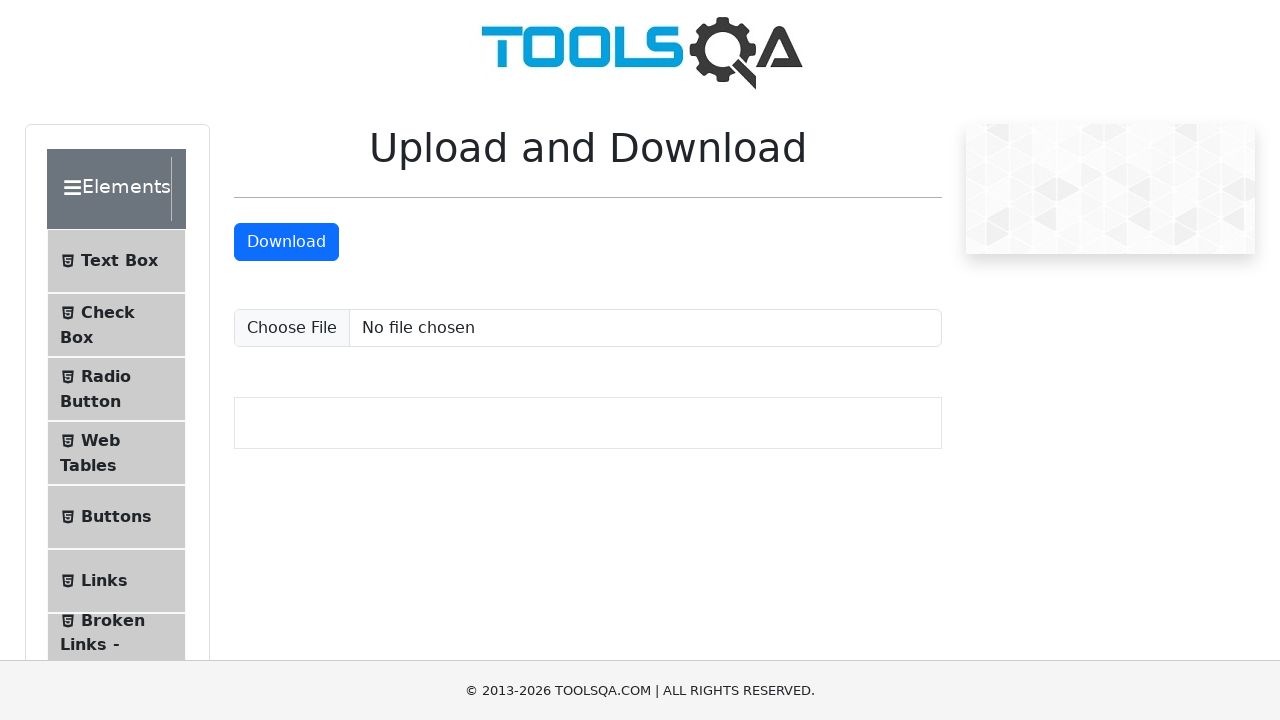

Created temporary test PNG file for upload
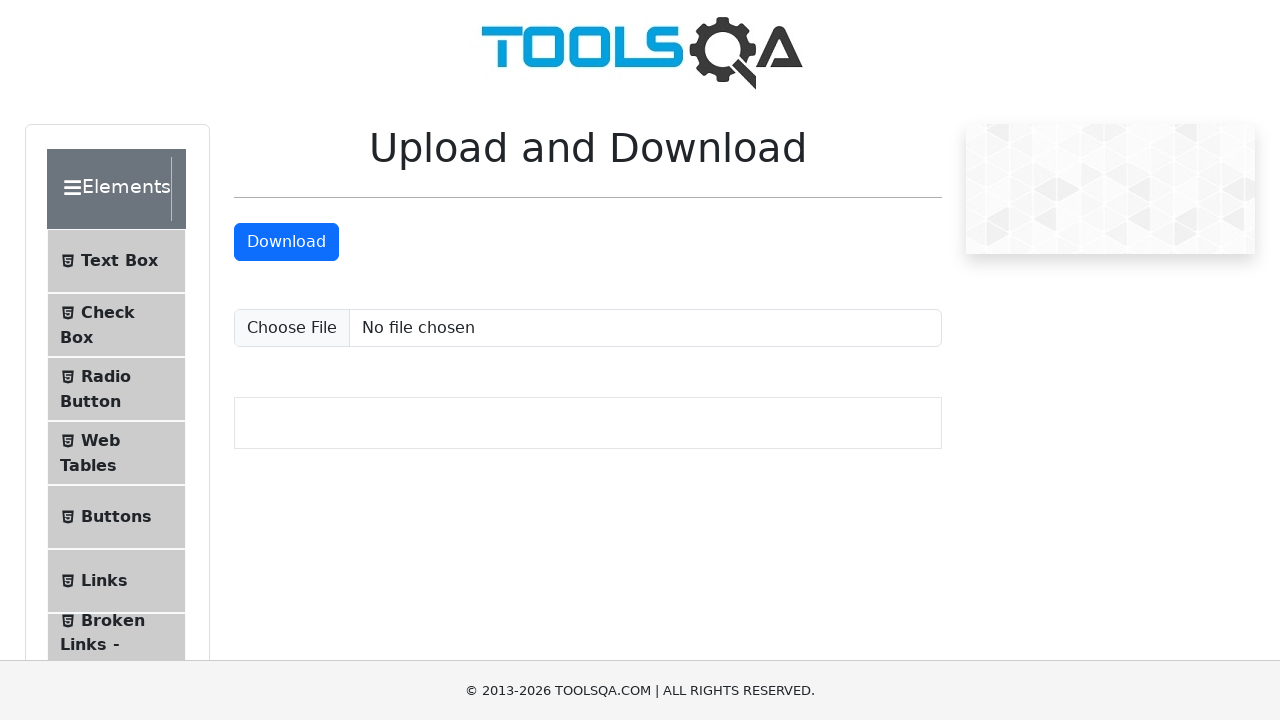

Set input file to upload test PNG file
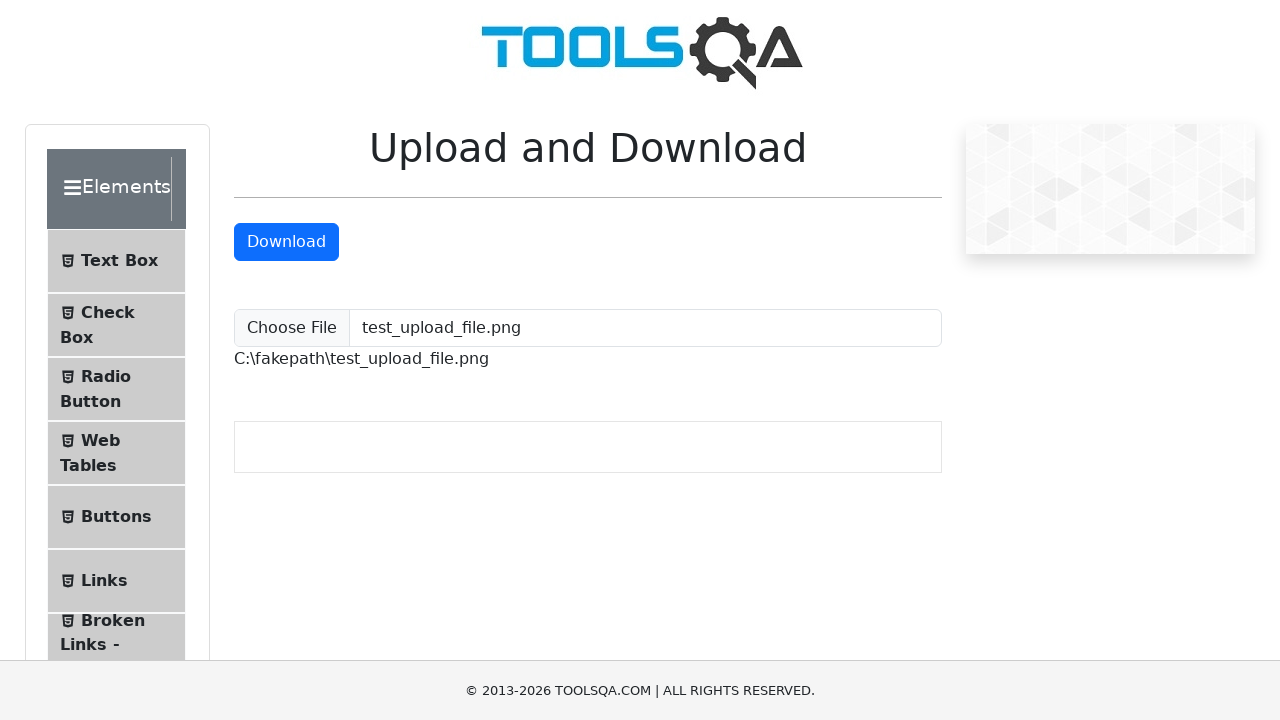

Uploaded file path element appeared on page
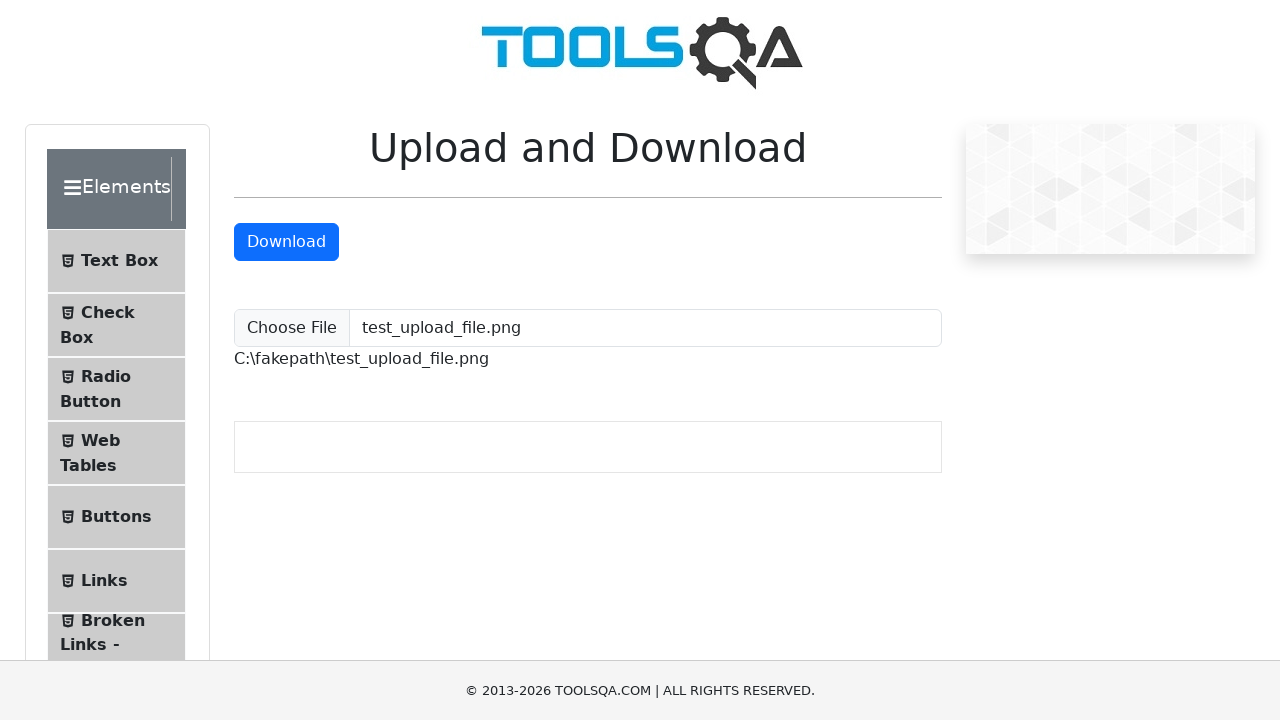

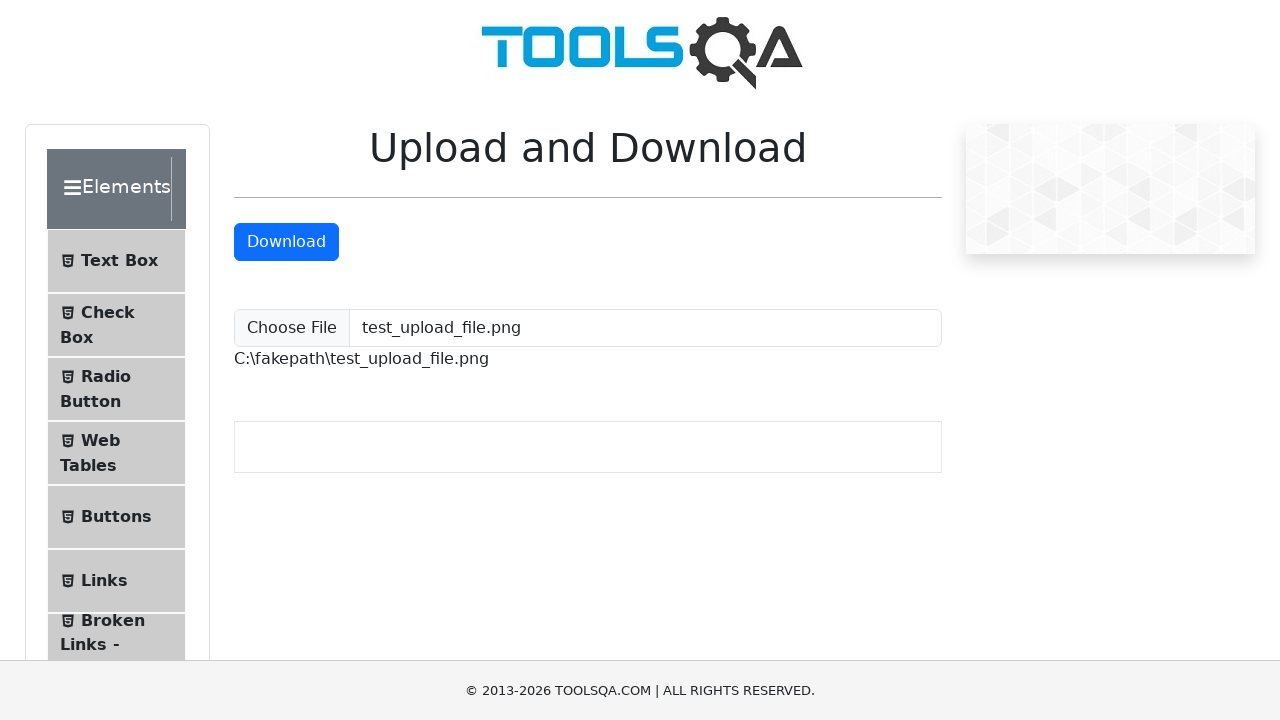